Tests dynamic loading scenario where an element is not present in the DOM initially, clicks start button and waits for the element to appear with expected text

Starting URL: http://the-internet.herokuapp.com/dynamic_loading/2

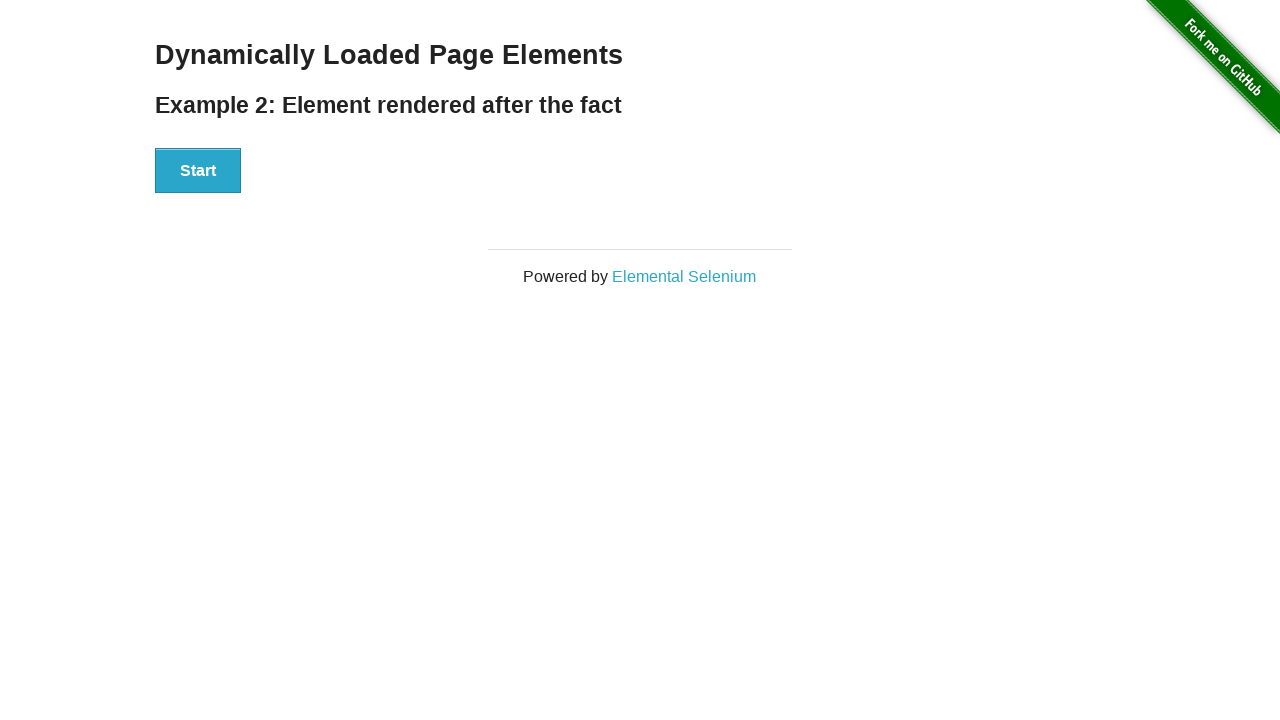

Clicked start button to trigger dynamic loading at (198, 171) on xpath=//div[@id='start']/button
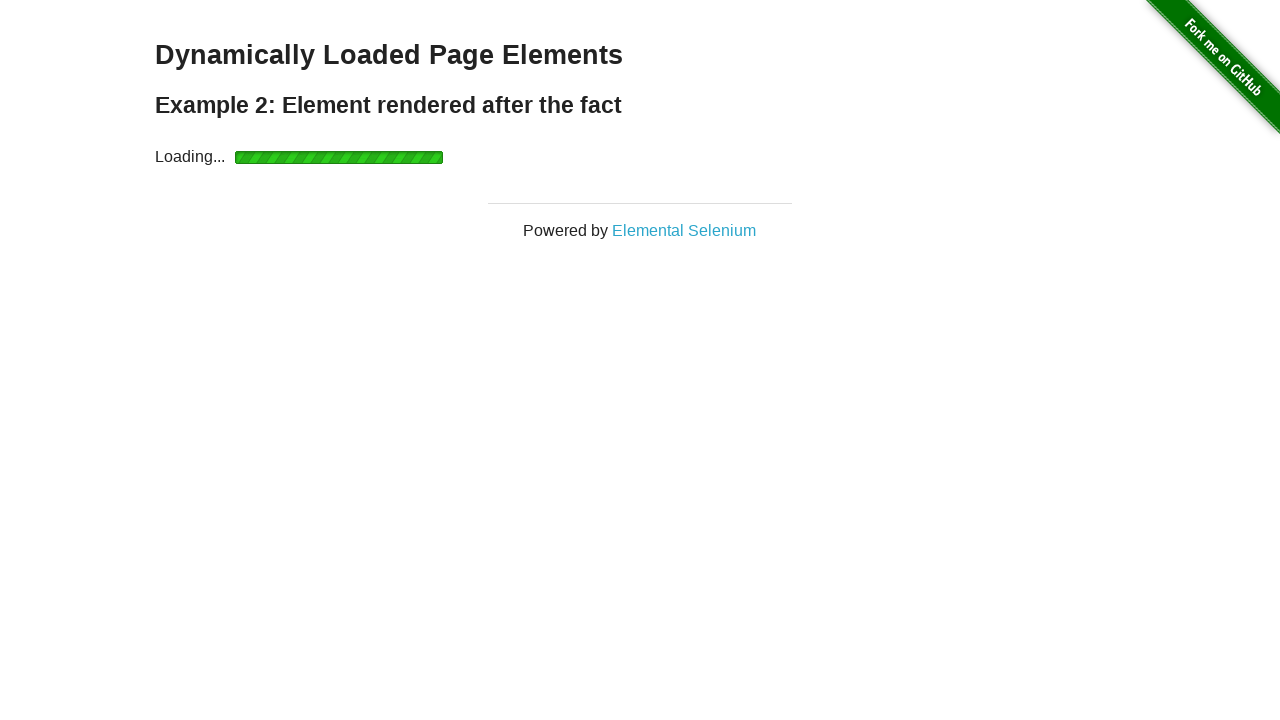

Waited for finish message element to appear
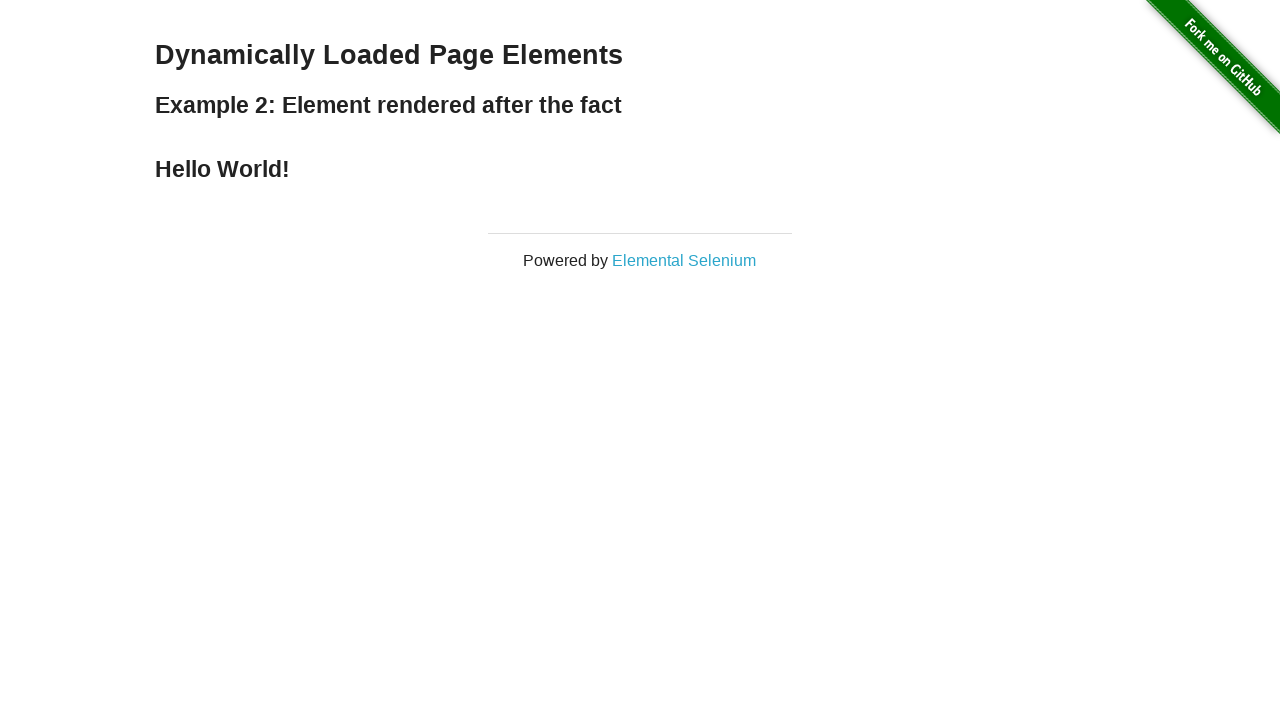

Located the finish message element
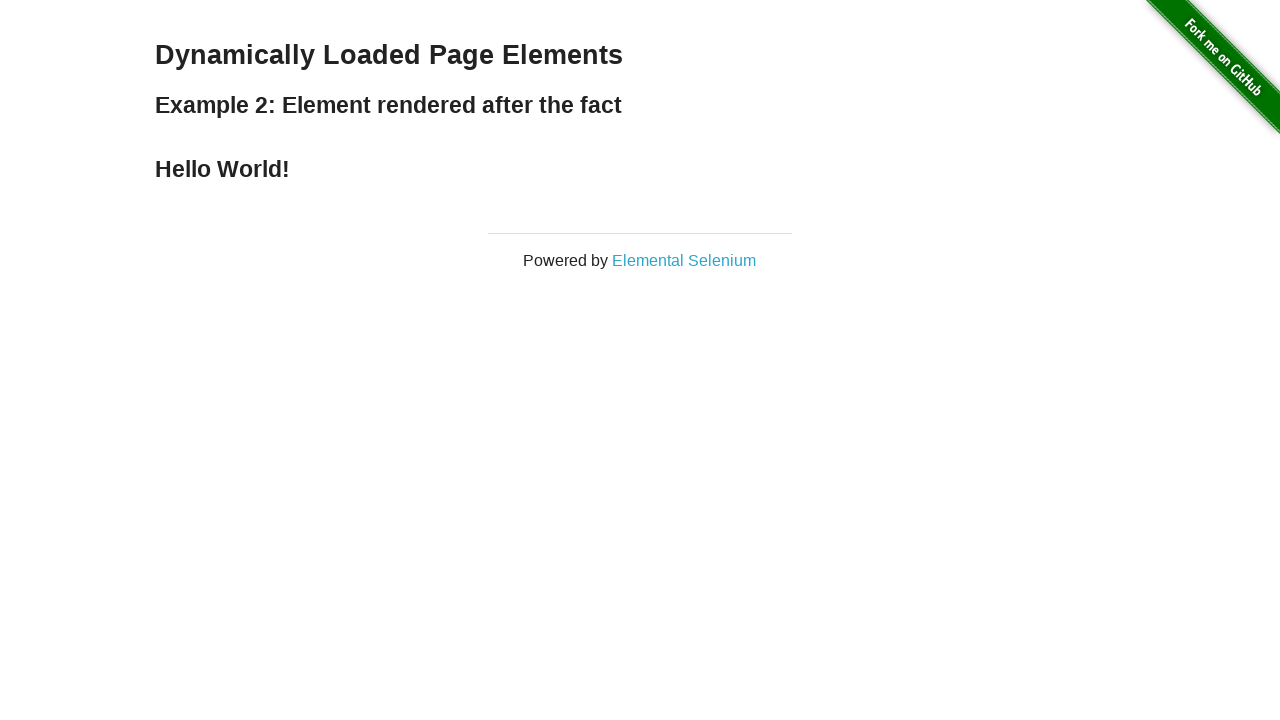

Verified finish message contains 'Hello World!'
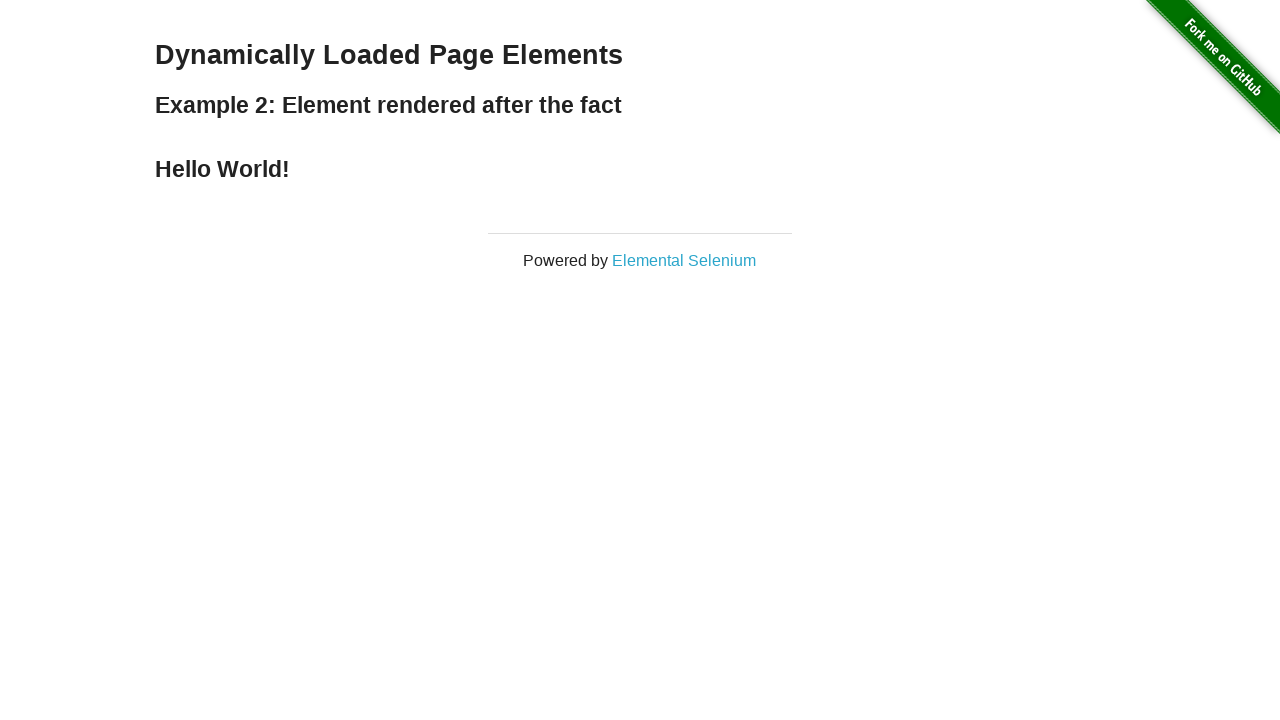

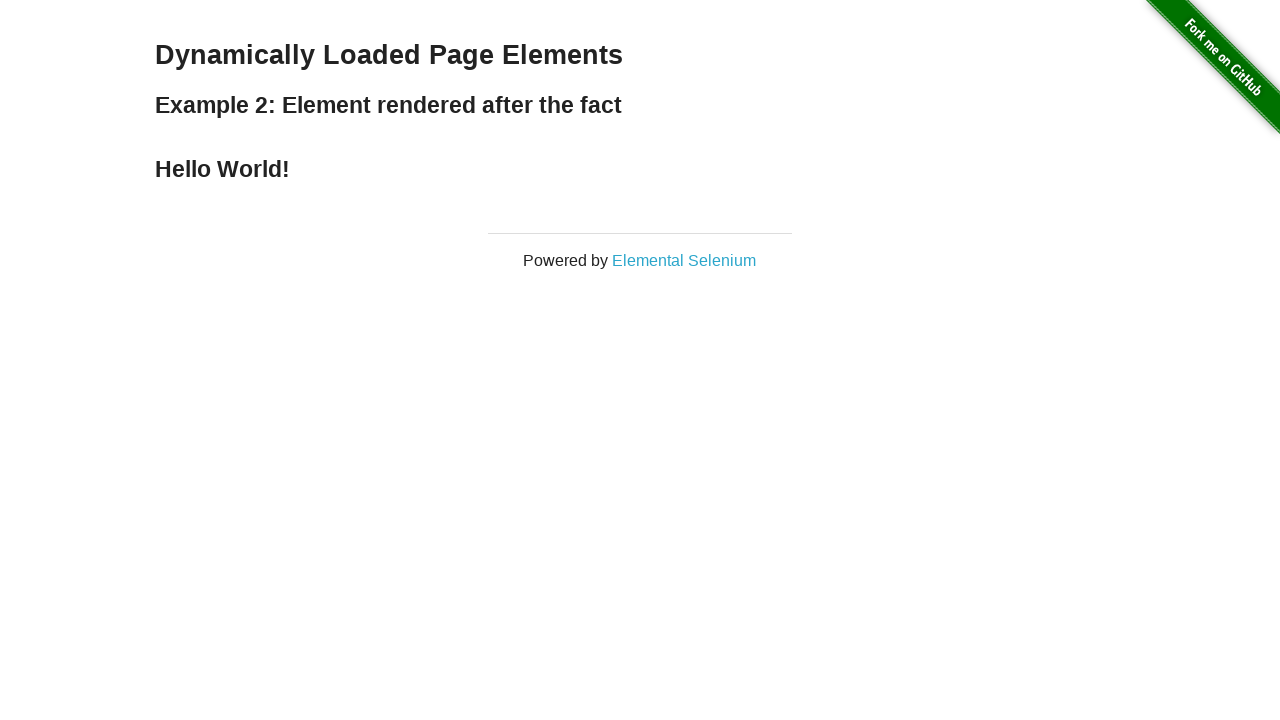